Tests navigation to the Contact Us form page

Starting URL: http://opencart.abstracta.us/

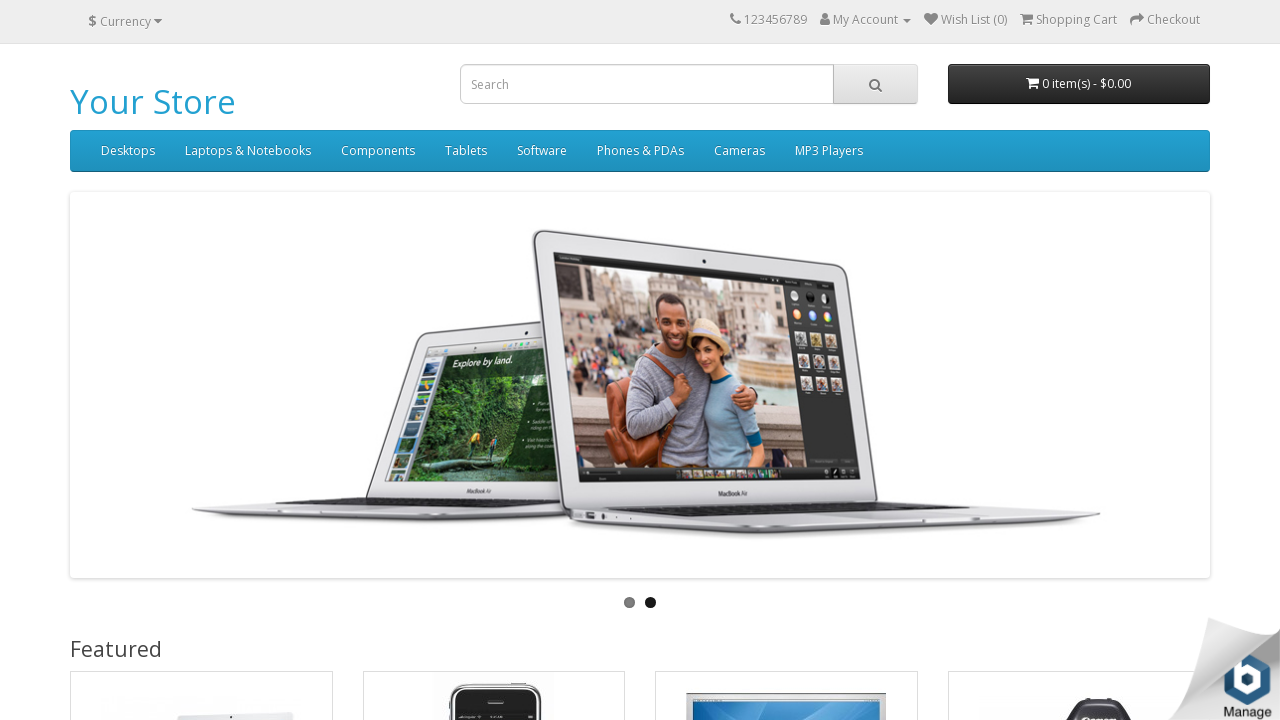

Clicked on Contact Us link in footer at (394, 549) on xpath=//a[text()='Contact Us']
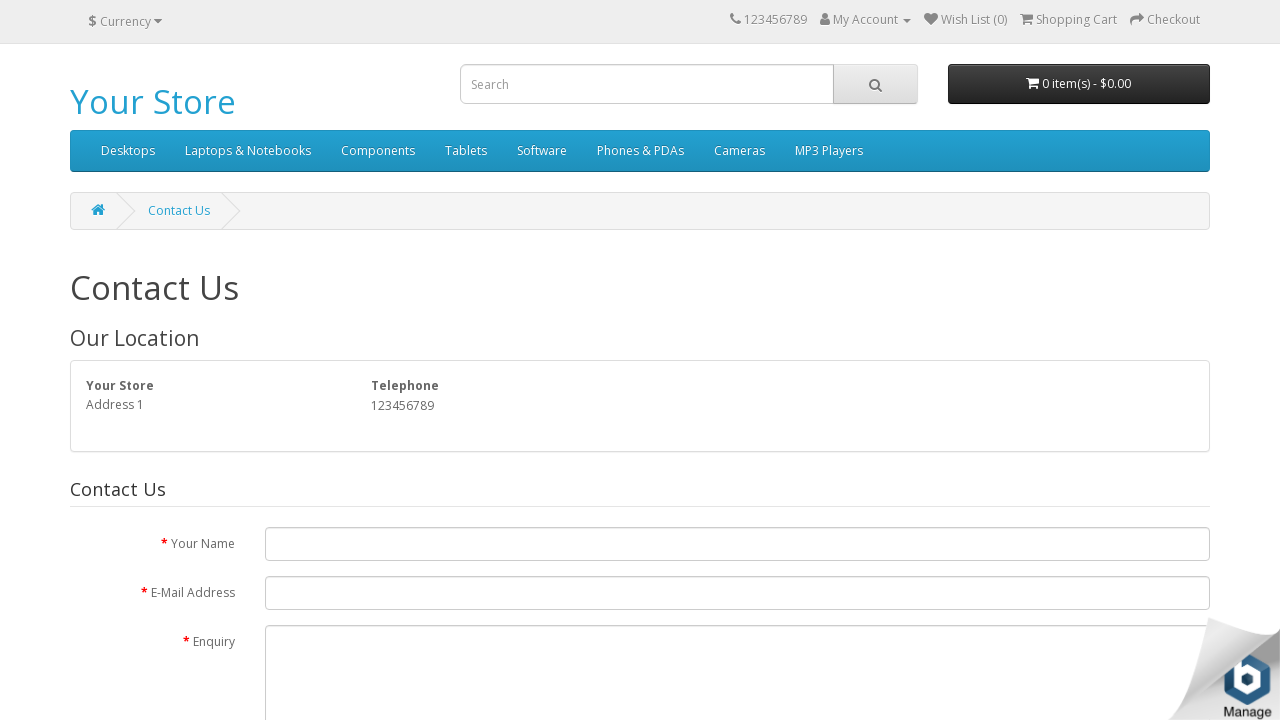

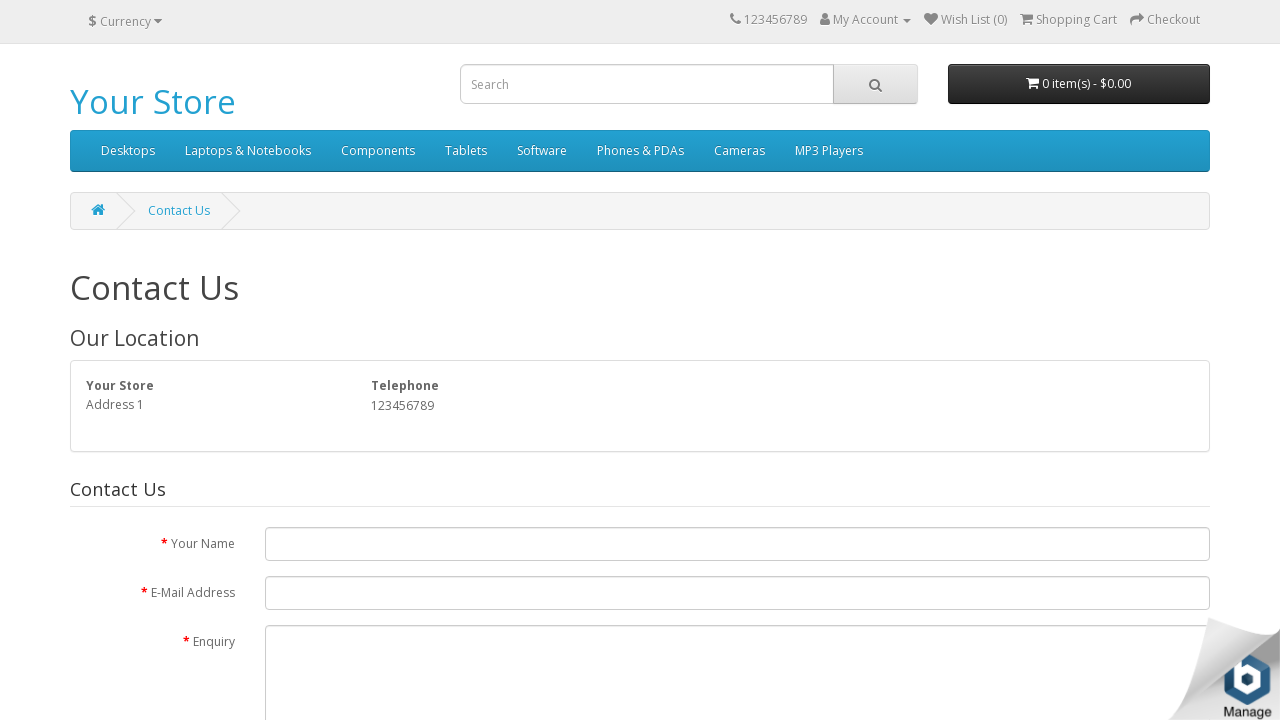